Tests keyboard interactions on GoTranscript Text Compare tool by entering text in the first textarea, selecting all with Ctrl+A, copying with Ctrl+C, tabbing to the next textarea, and pasting with Ctrl+V

Starting URL: https://gotranscript.com/text-compare

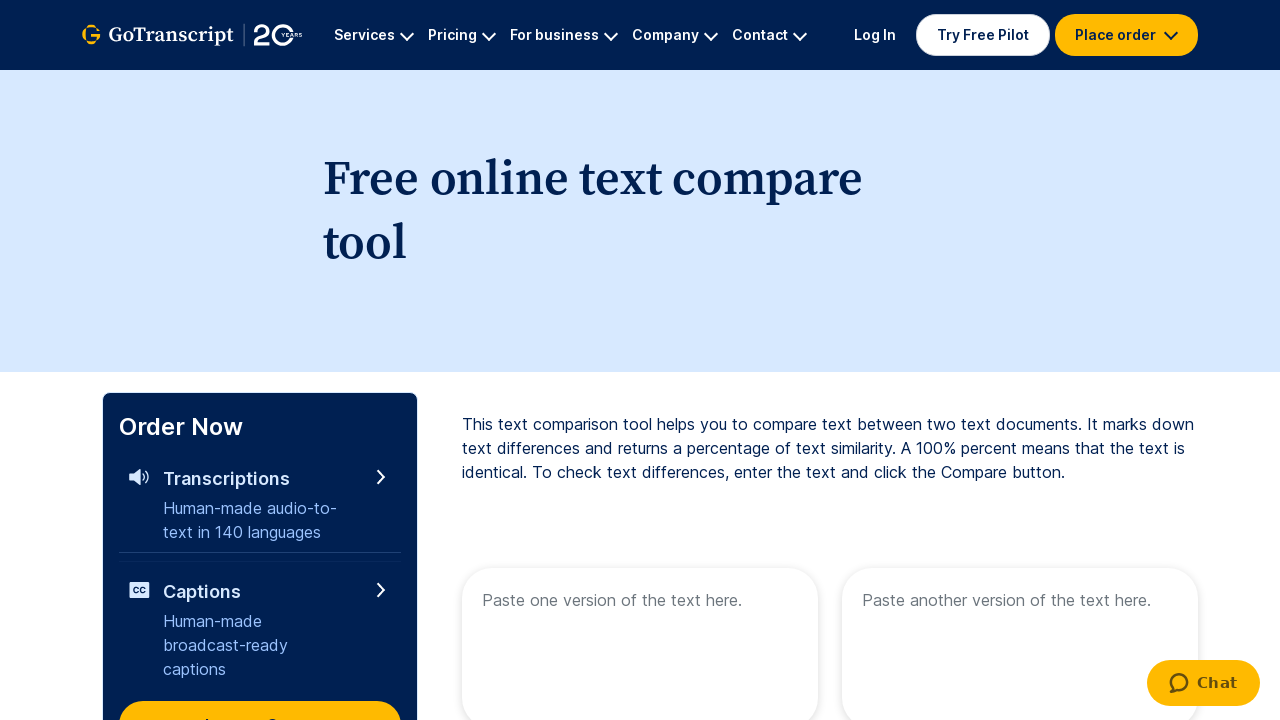

Filled first textarea with 'My name is Junaid Khan' on textarea >> nth=0
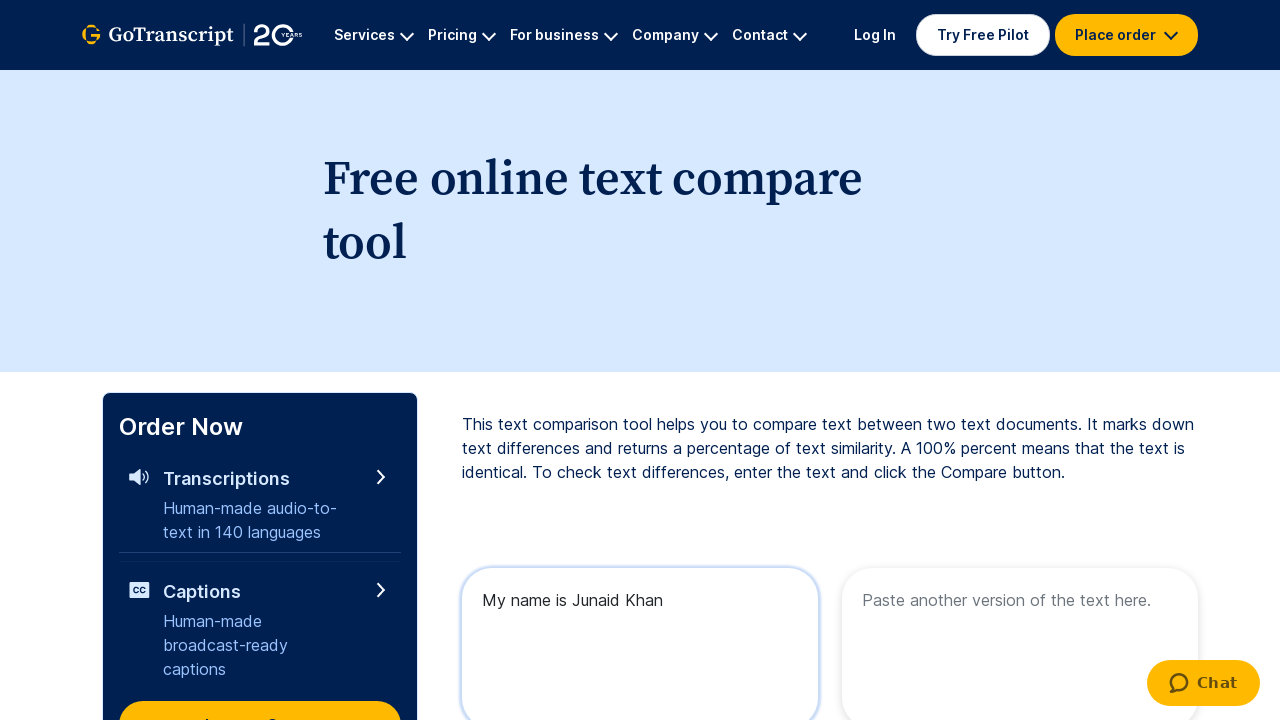

Clicked on first textarea to ensure focus at (640, 640) on textarea >> nth=0
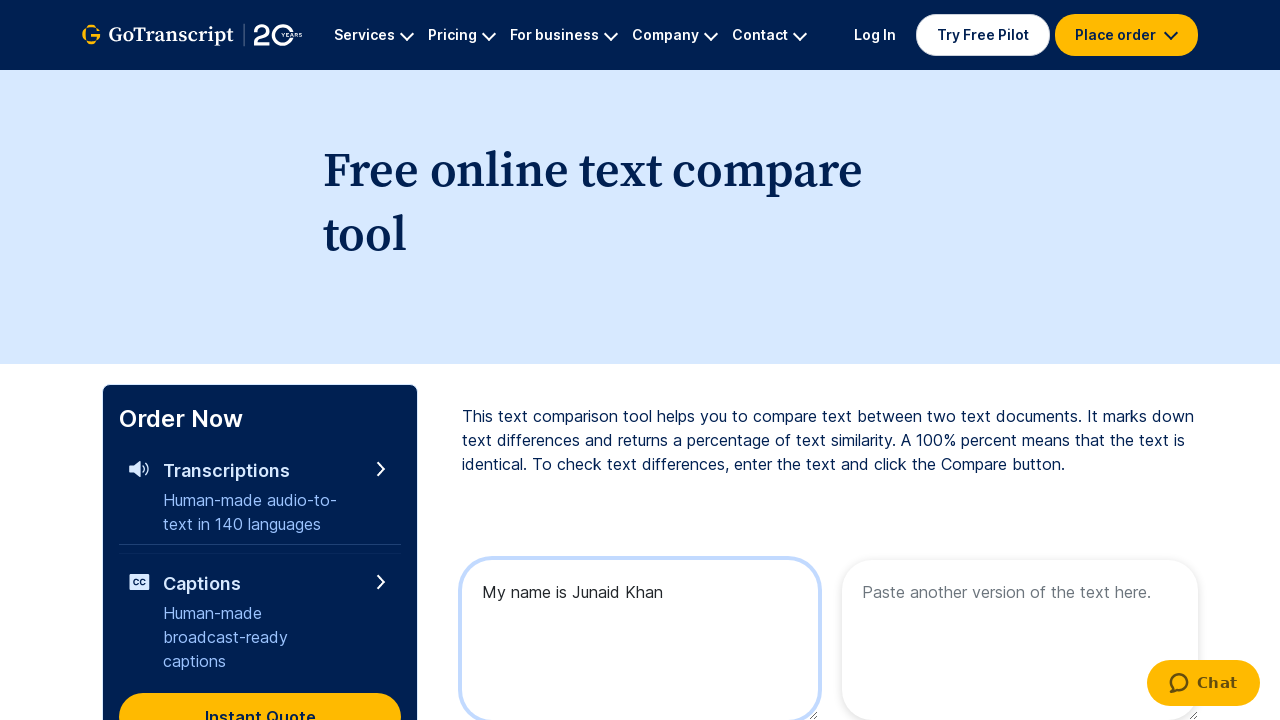

Selected all text in first textarea with Ctrl+A
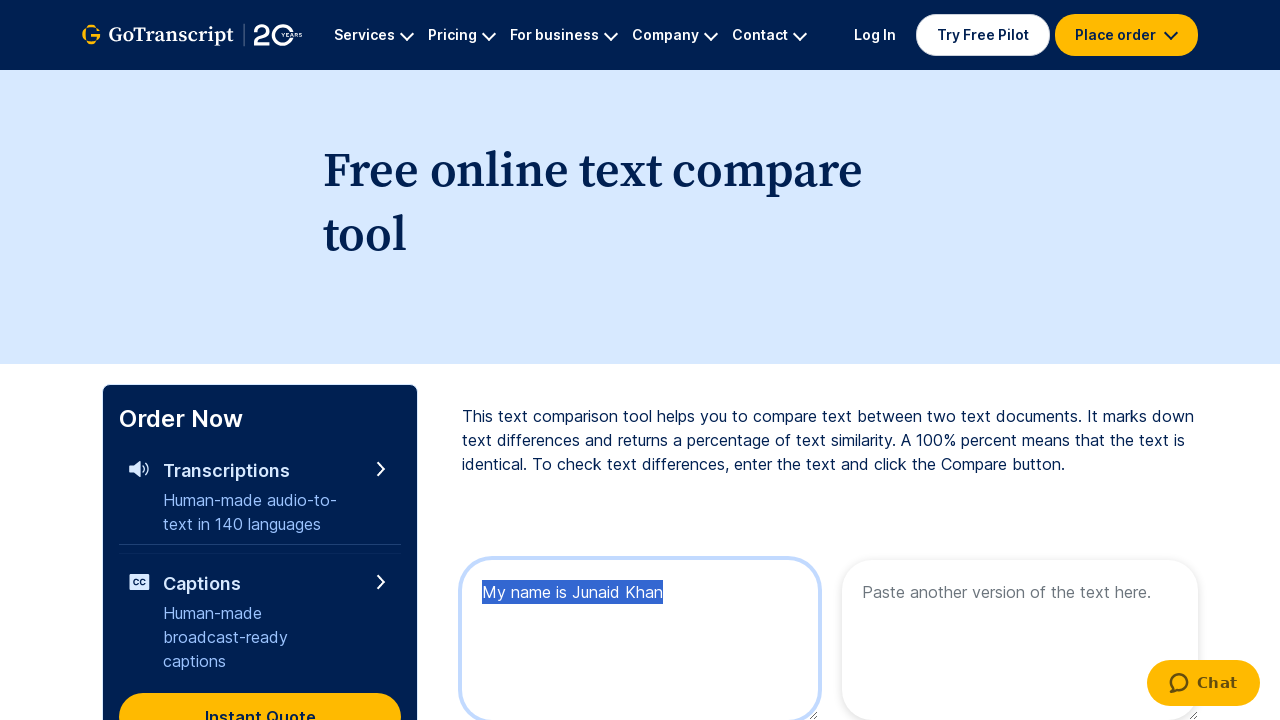

Copied selected text with Ctrl+C
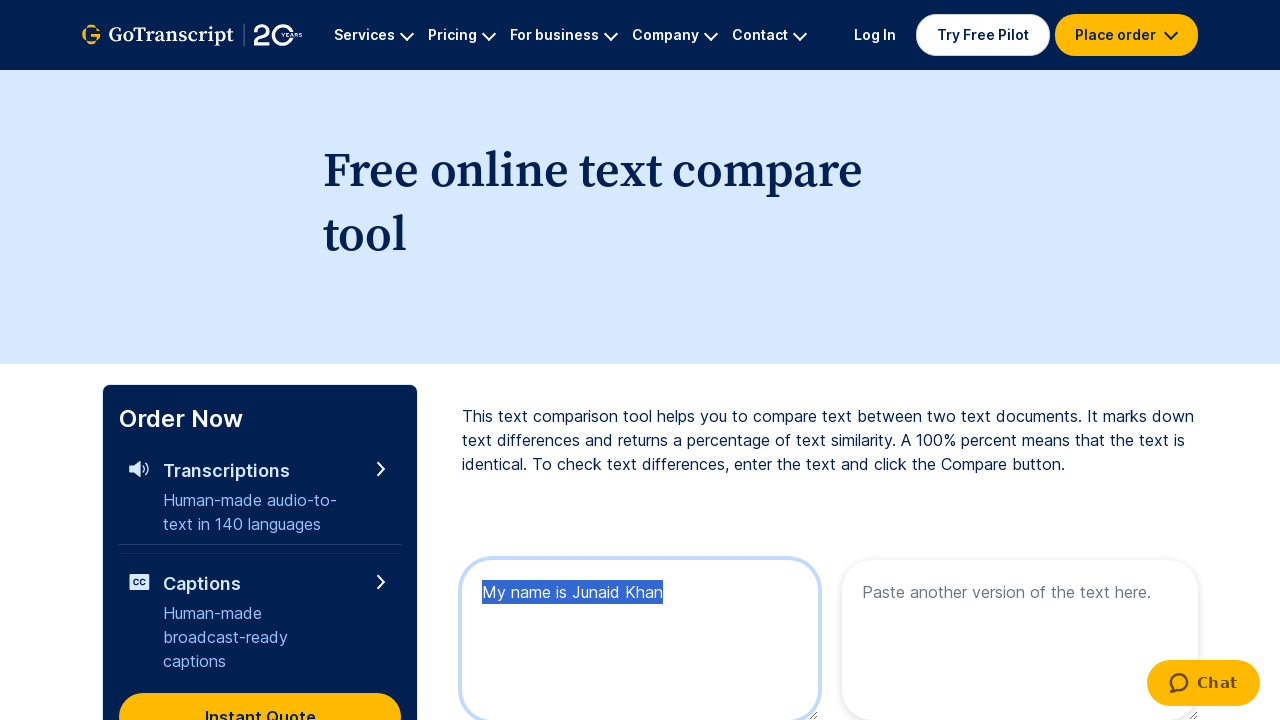

Tabbed to move focus to second textarea
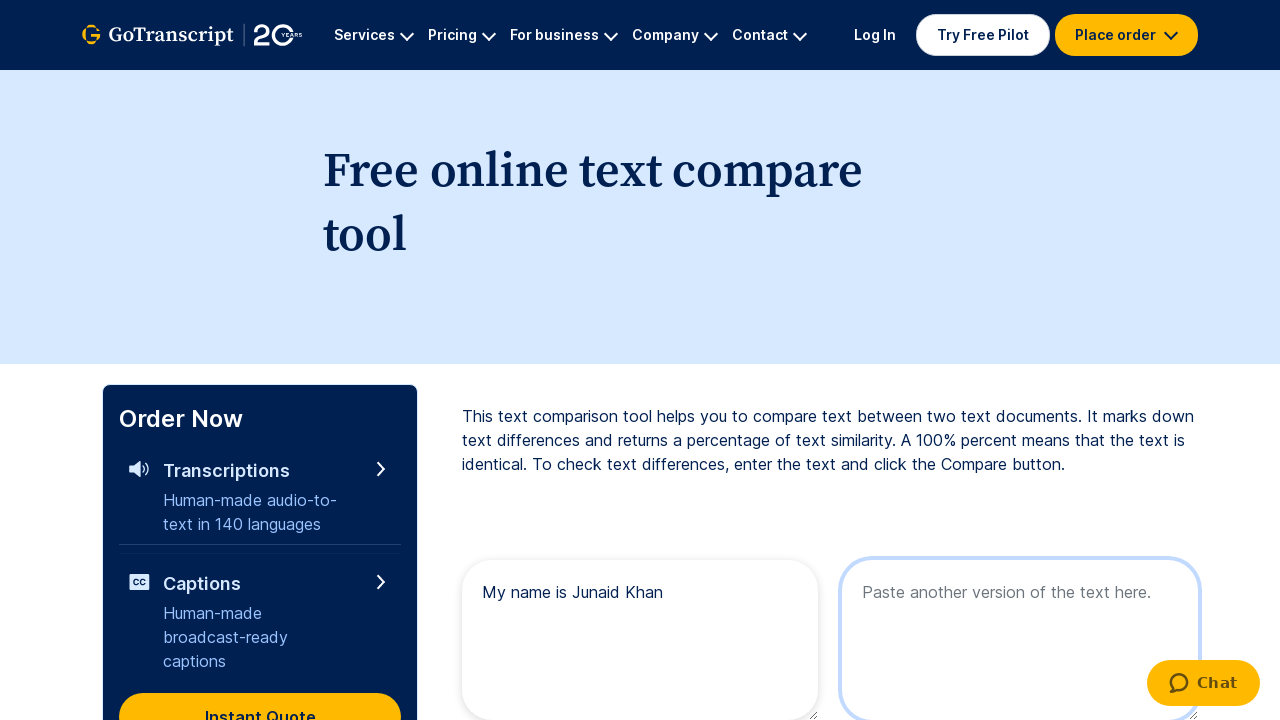

Pasted copied text into second textarea with Ctrl+V
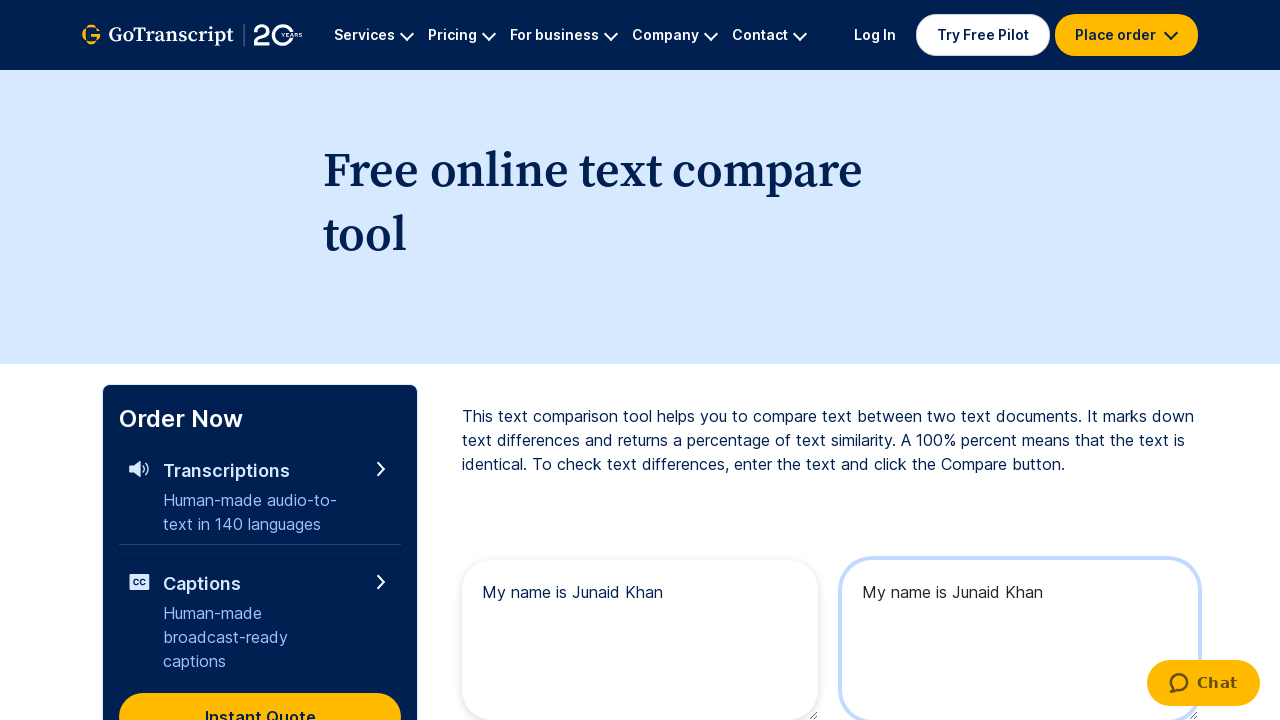

Waited 1 second for paste action to complete
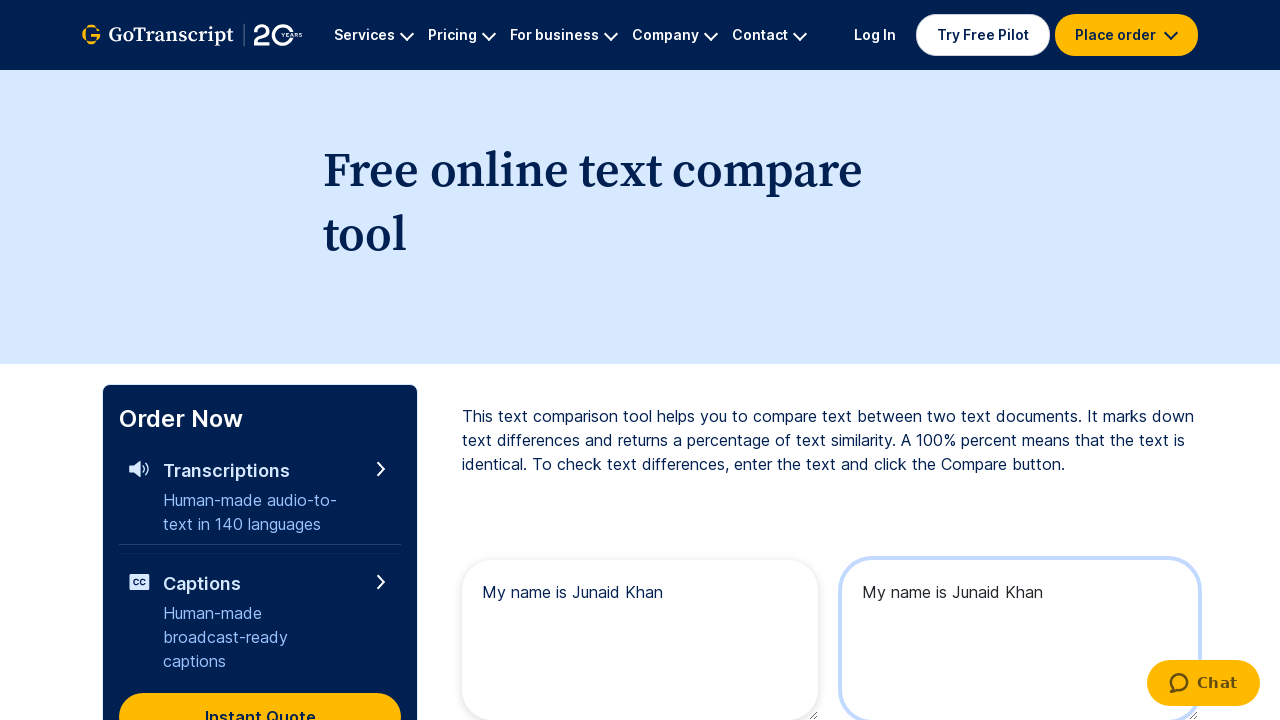

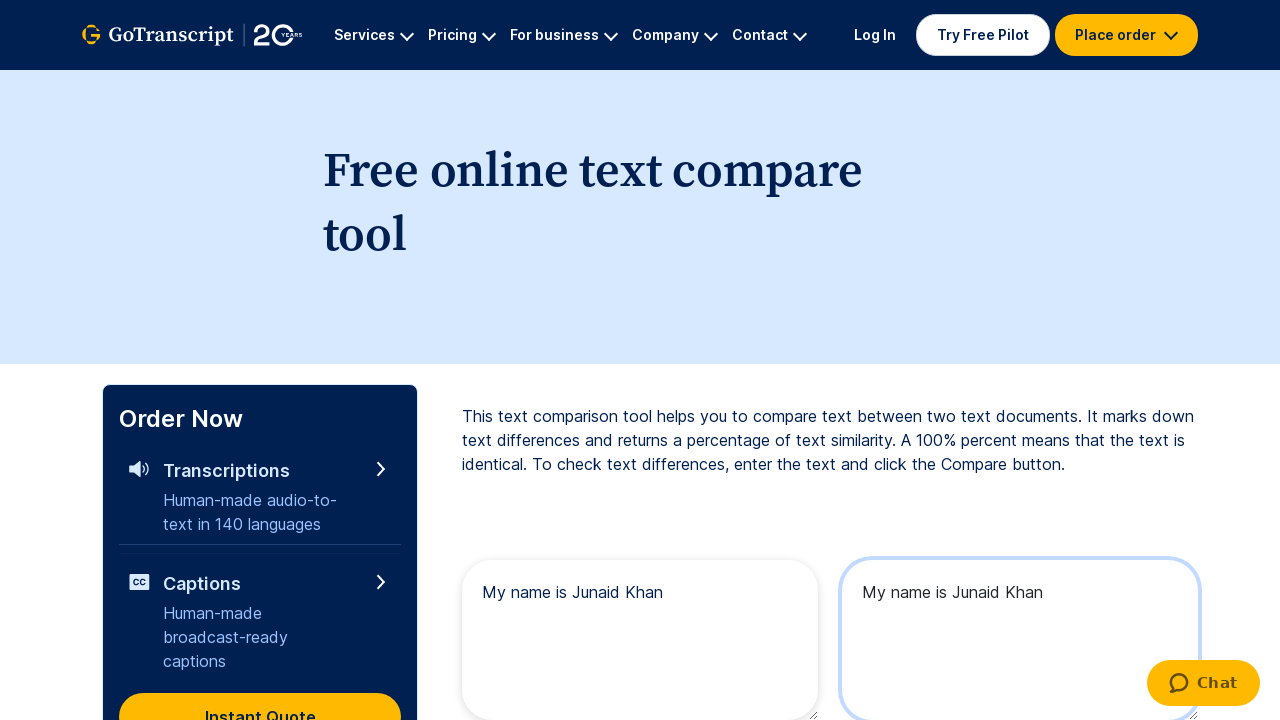